Navigates to the Demoblaze e-commerce demo website homepage to verify page loads correctly

Starting URL: https://www.demoblaze.com/index.html

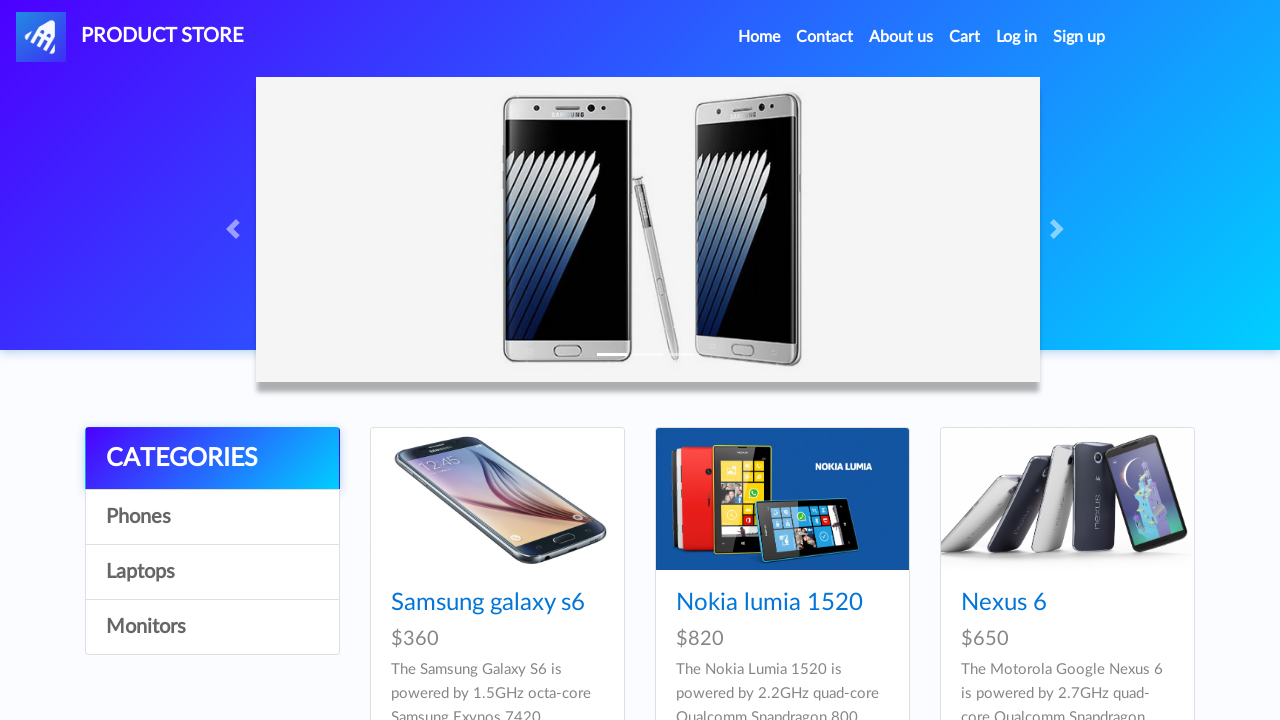

Waited for page to reach domcontentloaded state
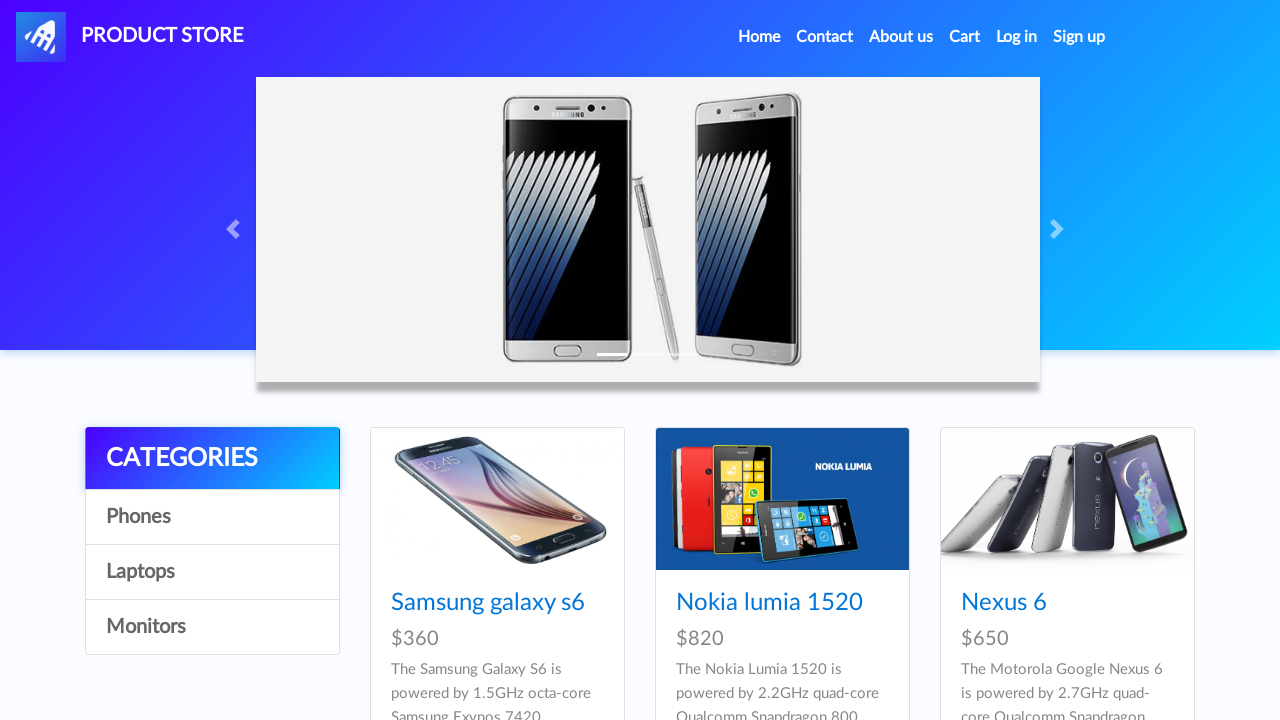

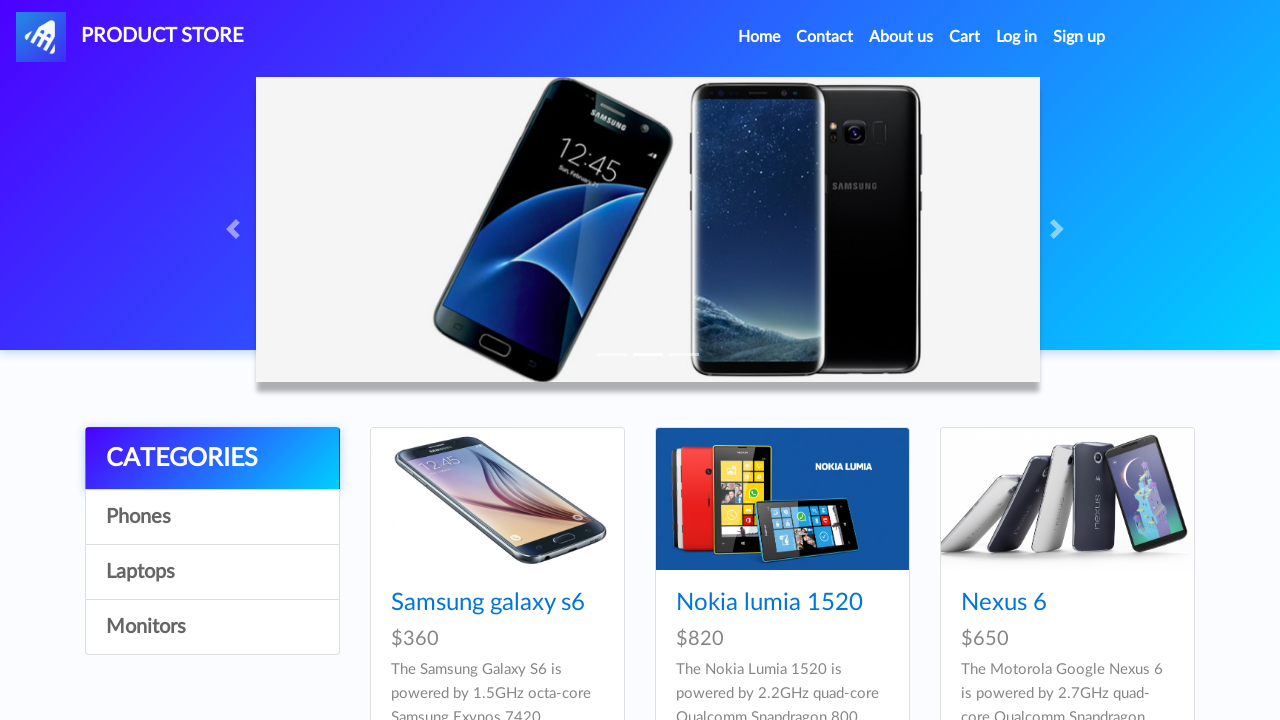